Tests checkbox and radio button interactions on a practice automation page by selecting all checkboxes and a specific radio button

Starting URL: https://rahulshettyacademy.com/AutomationPractice/

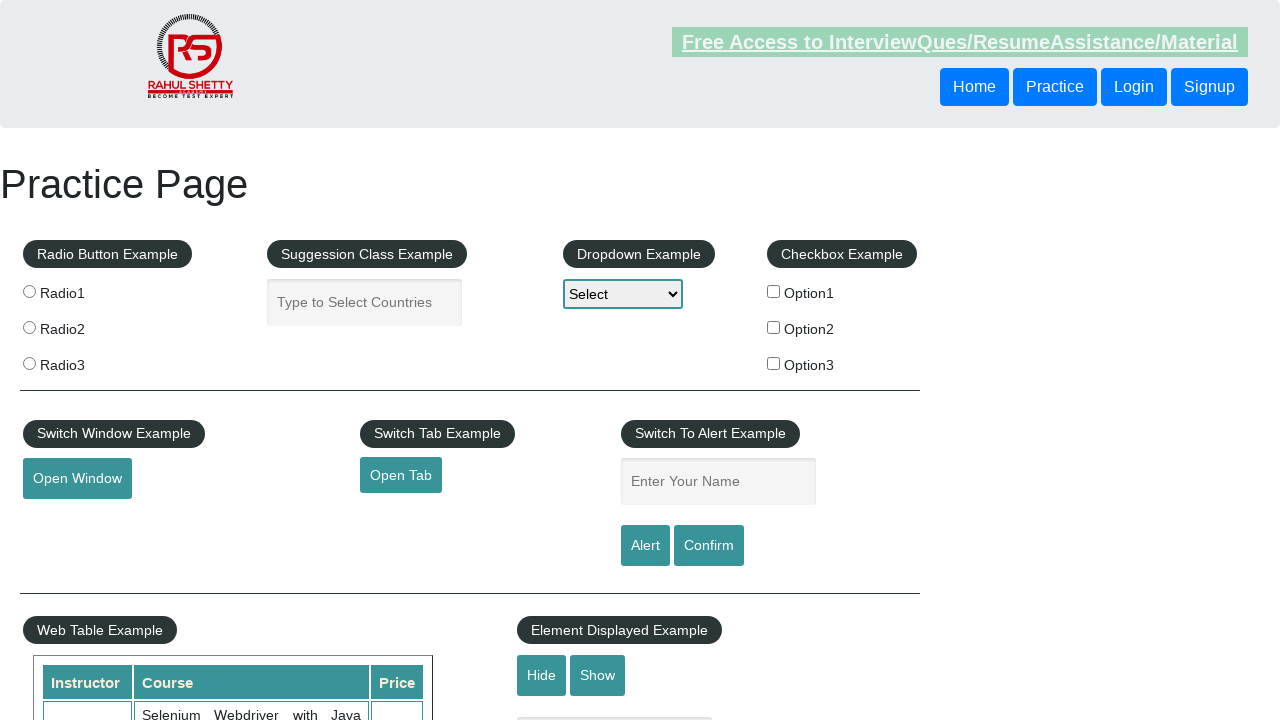

Navigated to AutomationPractice page
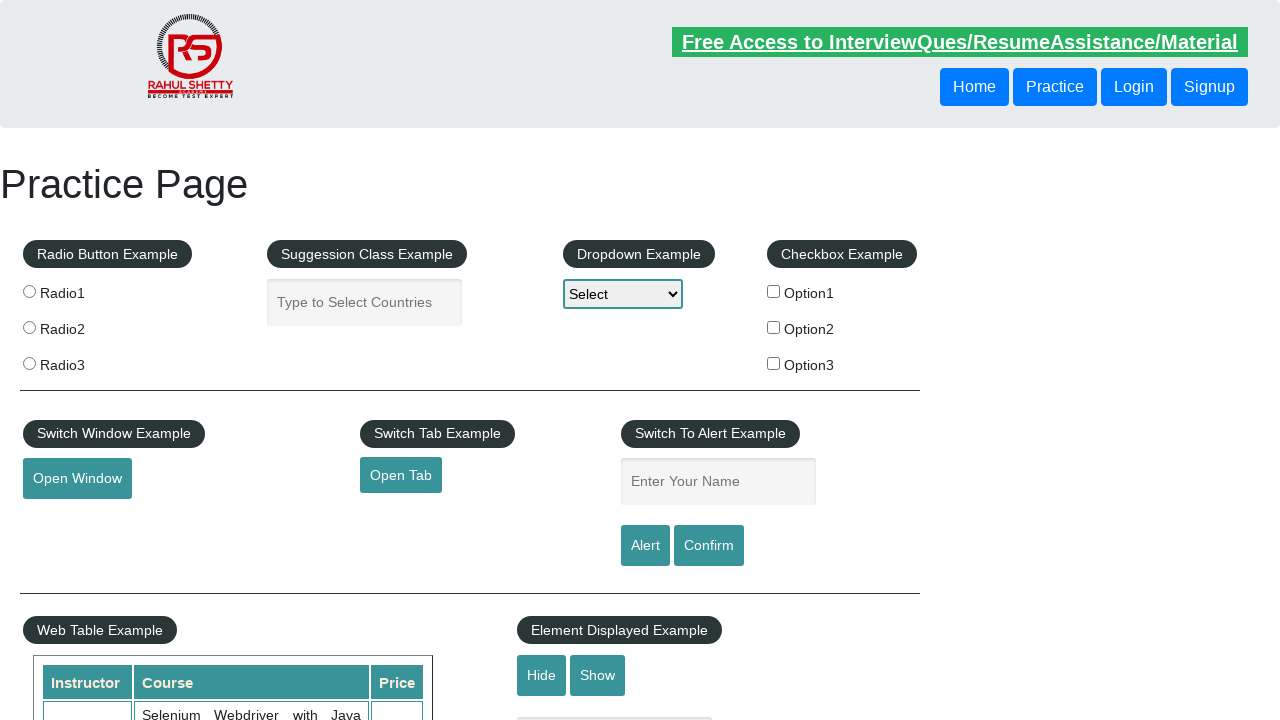

Located all checkbox elements
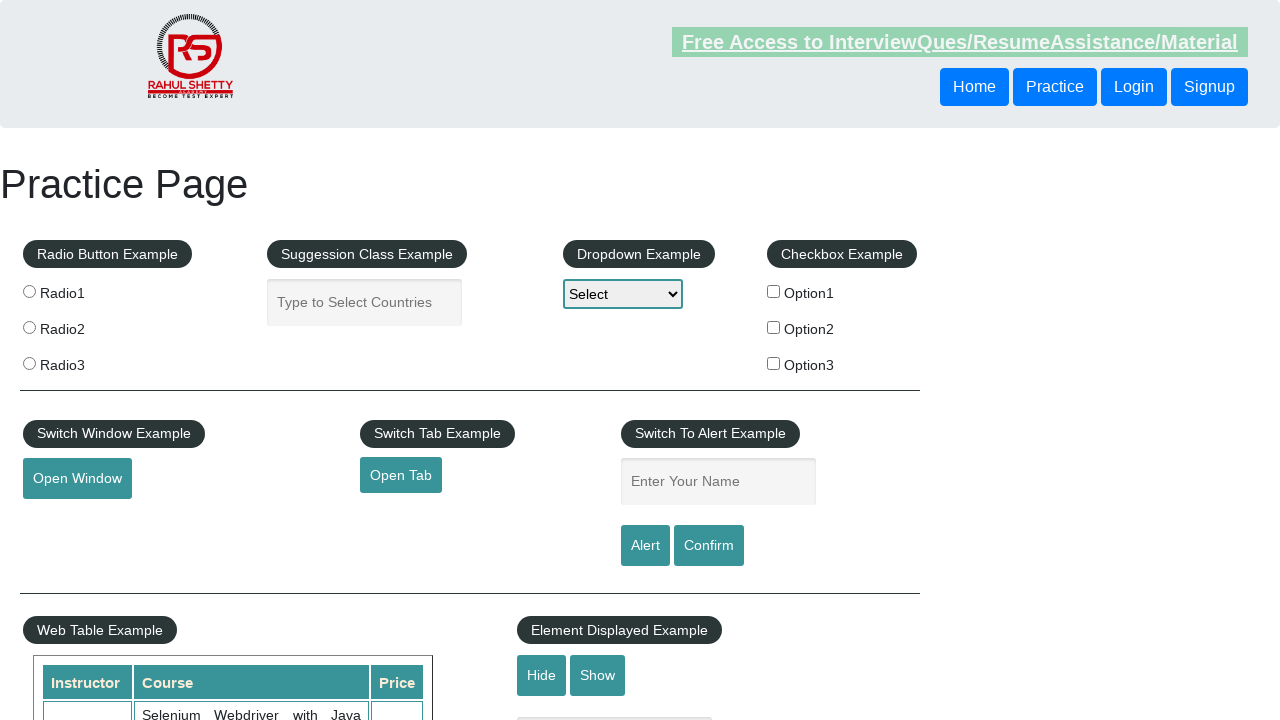

Found 3 checkboxes on the page
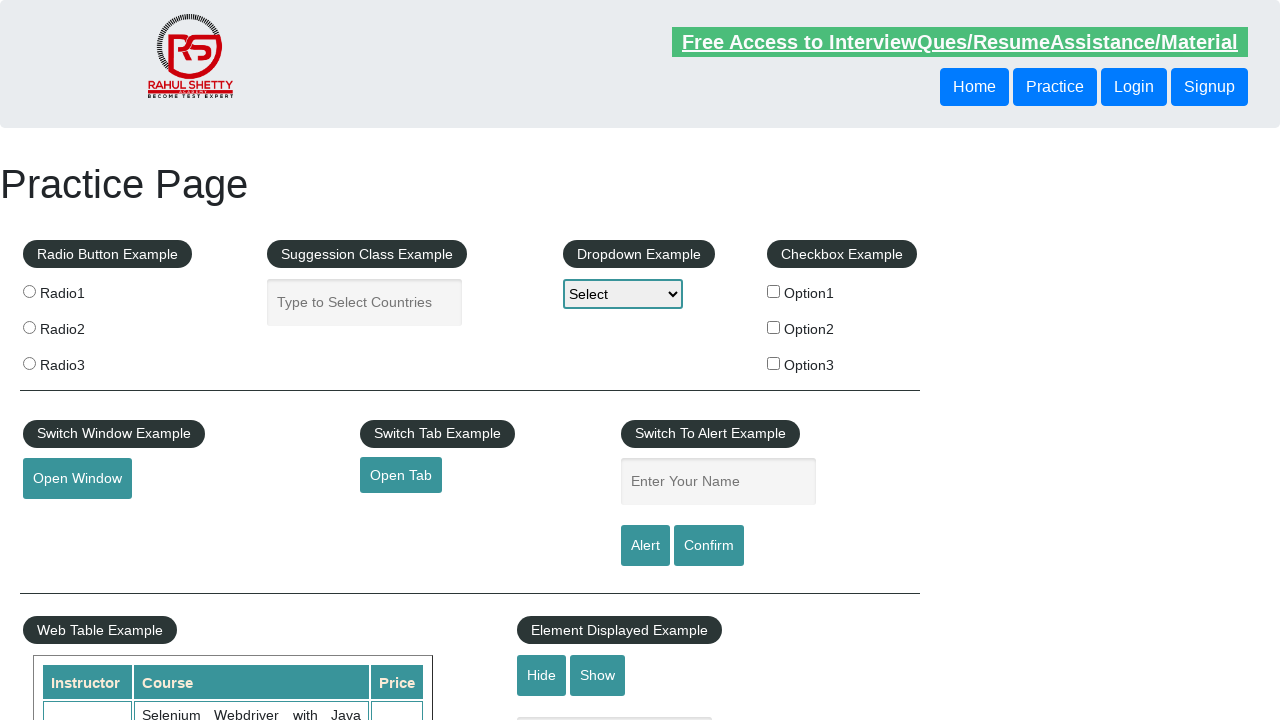

Selected checkbox 1 of 3
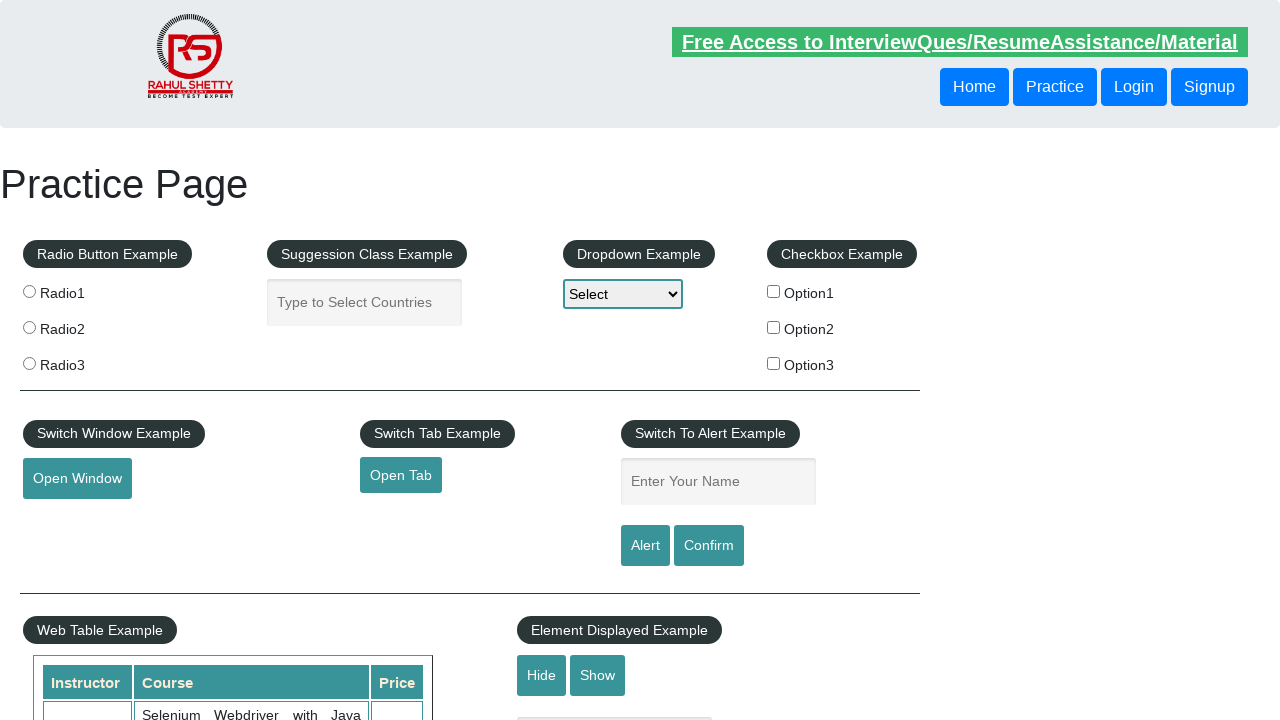

Clicked checkbox 1 at (774, 291) on xpath=//input[@type='checkbox'] >> nth=0
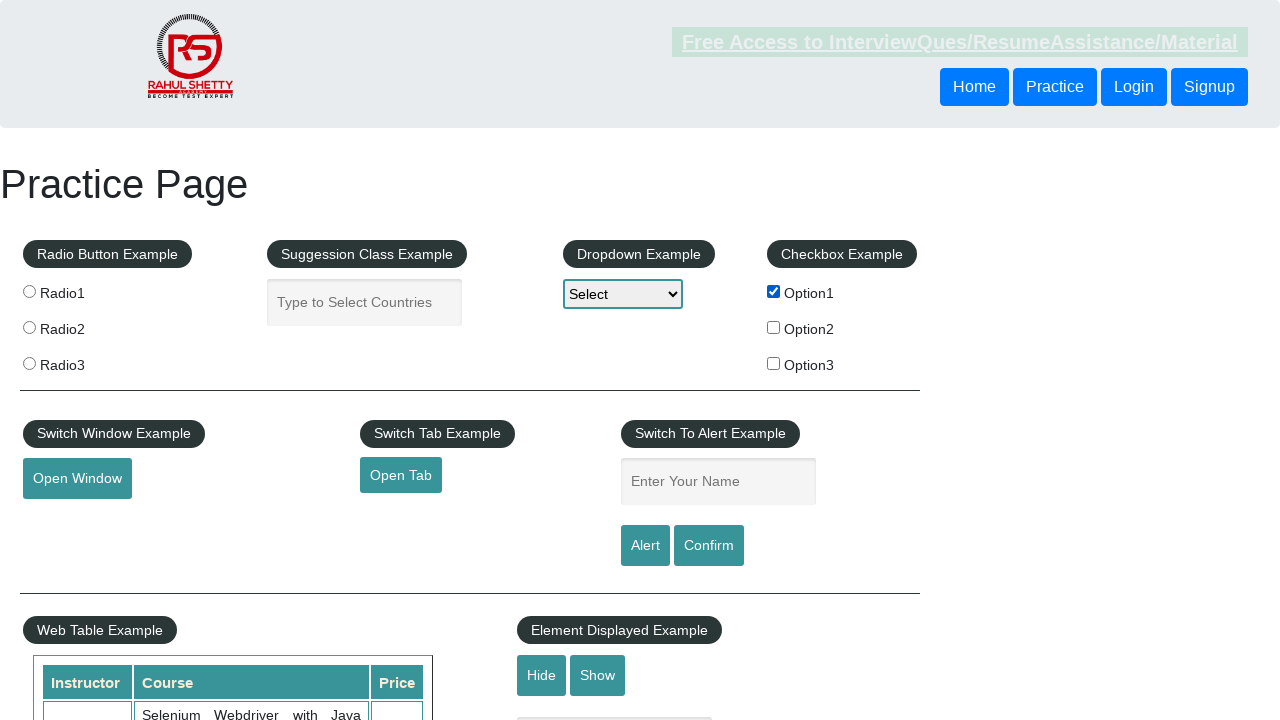

Verified checkbox 1 is checked
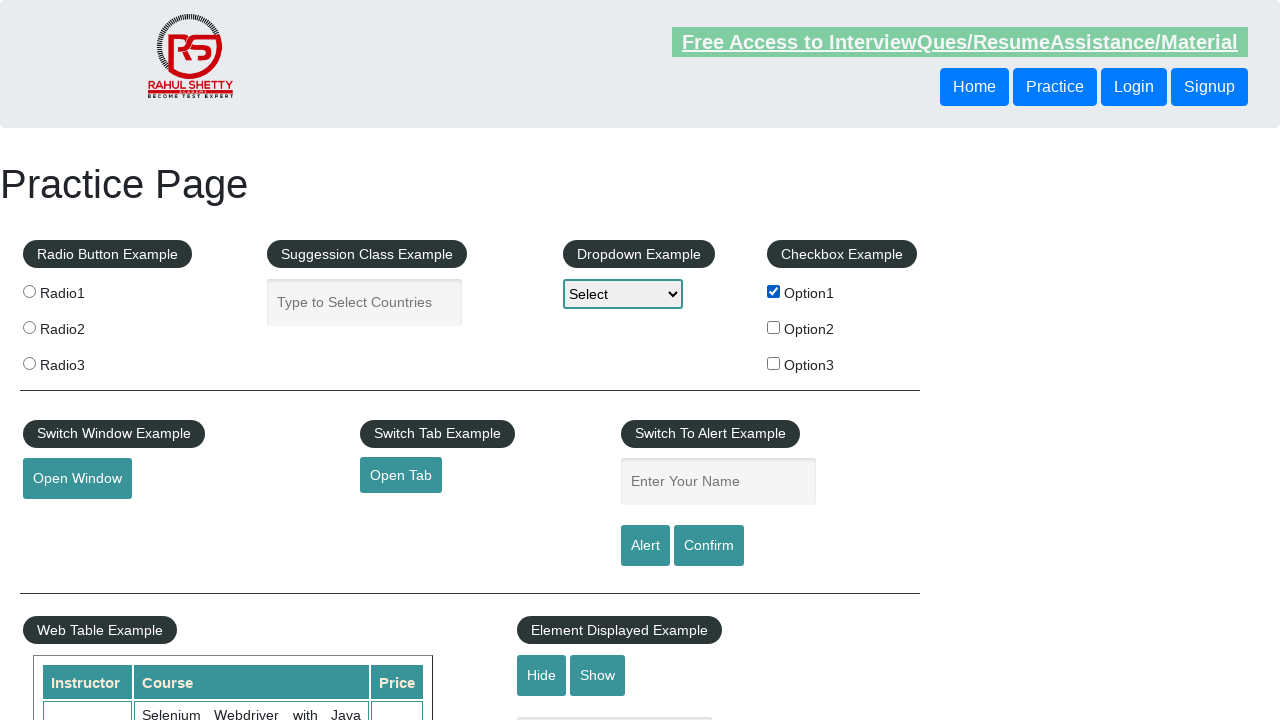

Selected checkbox 2 of 3
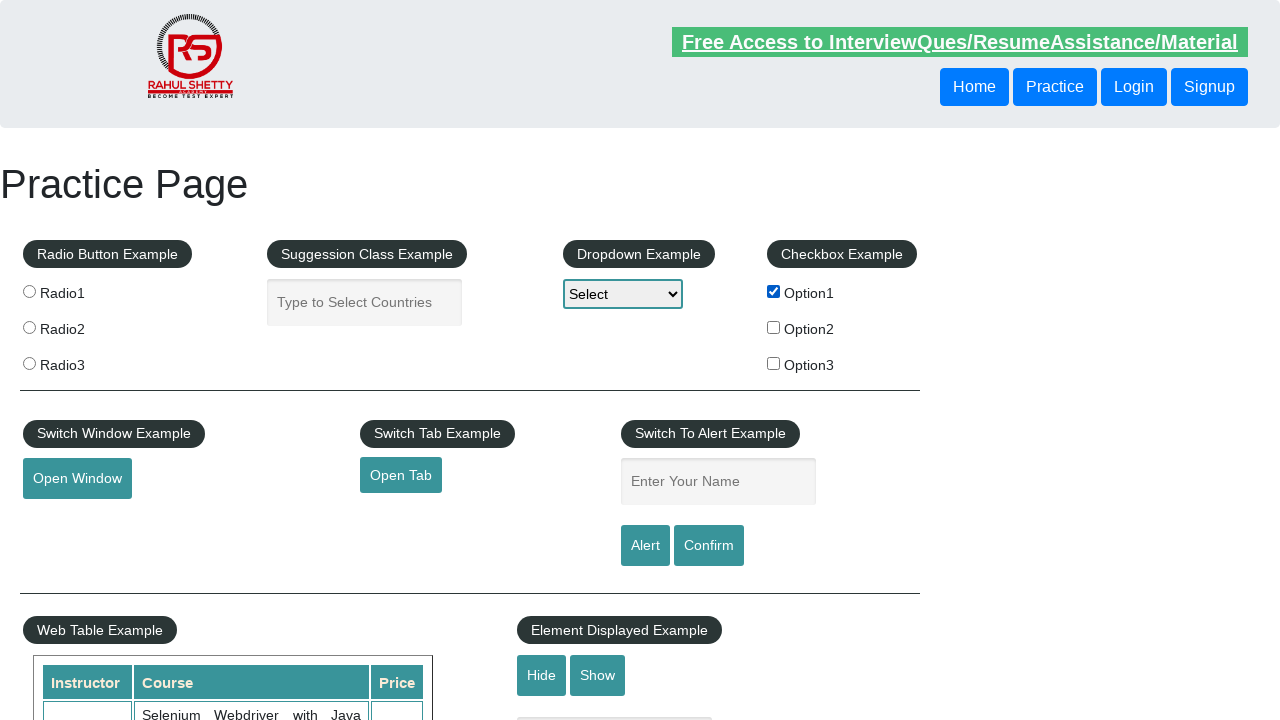

Clicked checkbox 2 at (774, 327) on xpath=//input[@type='checkbox'] >> nth=1
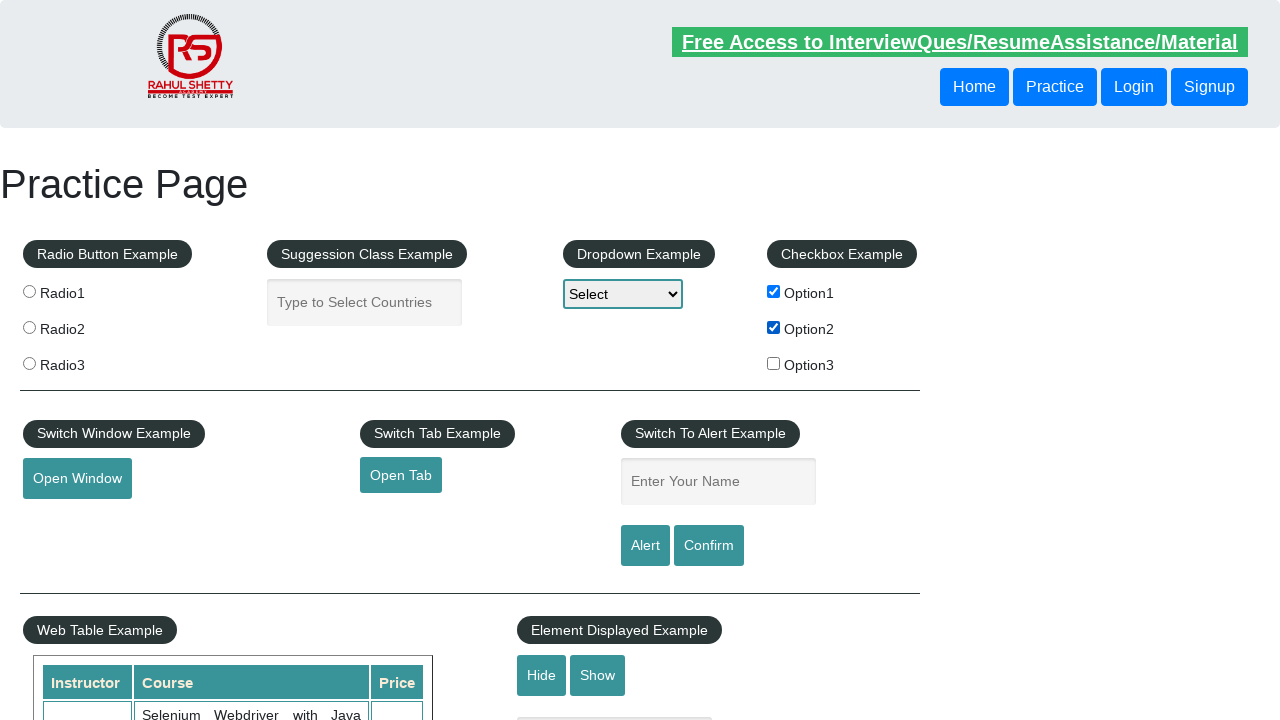

Verified checkbox 2 is checked
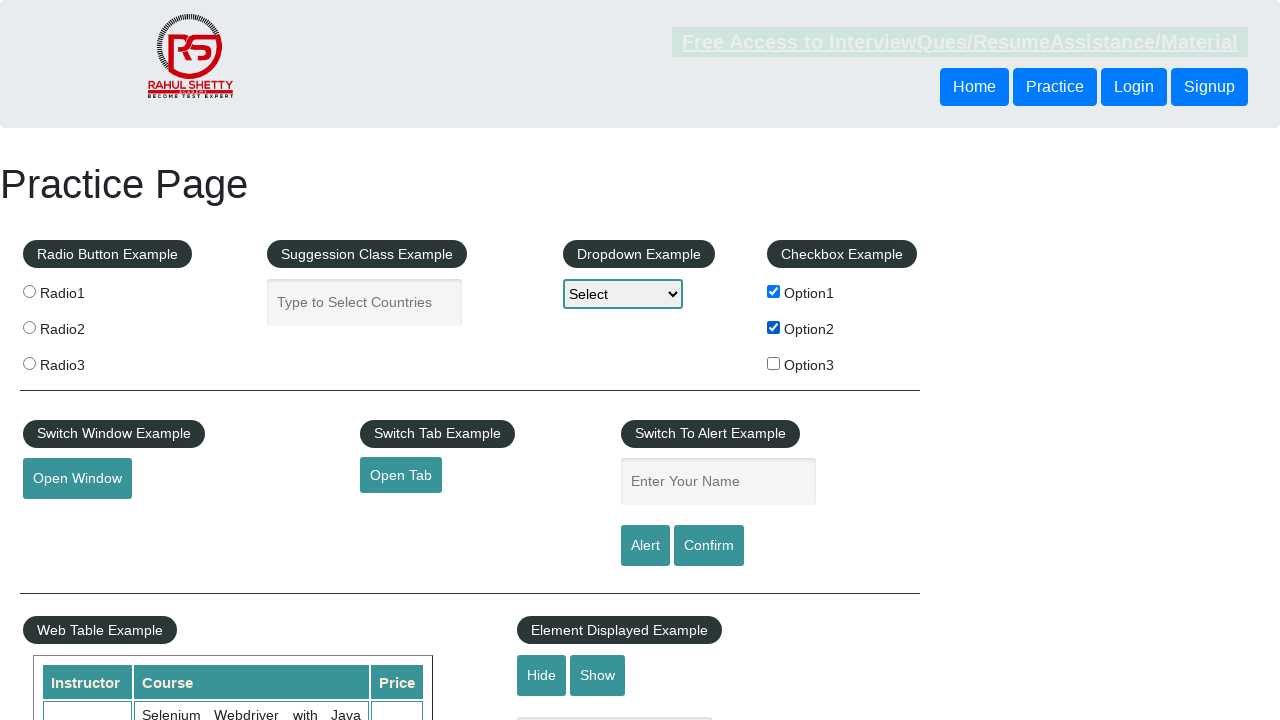

Selected checkbox 3 of 3
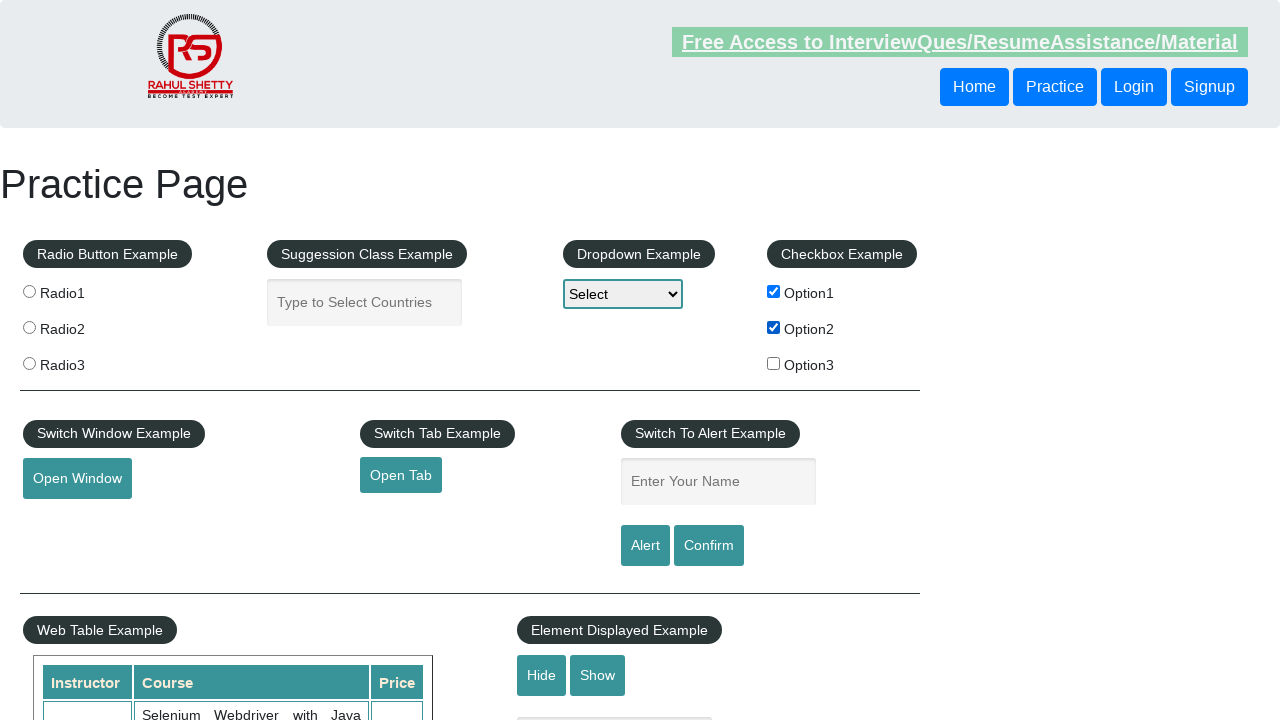

Clicked checkbox 3 at (774, 363) on xpath=//input[@type='checkbox'] >> nth=2
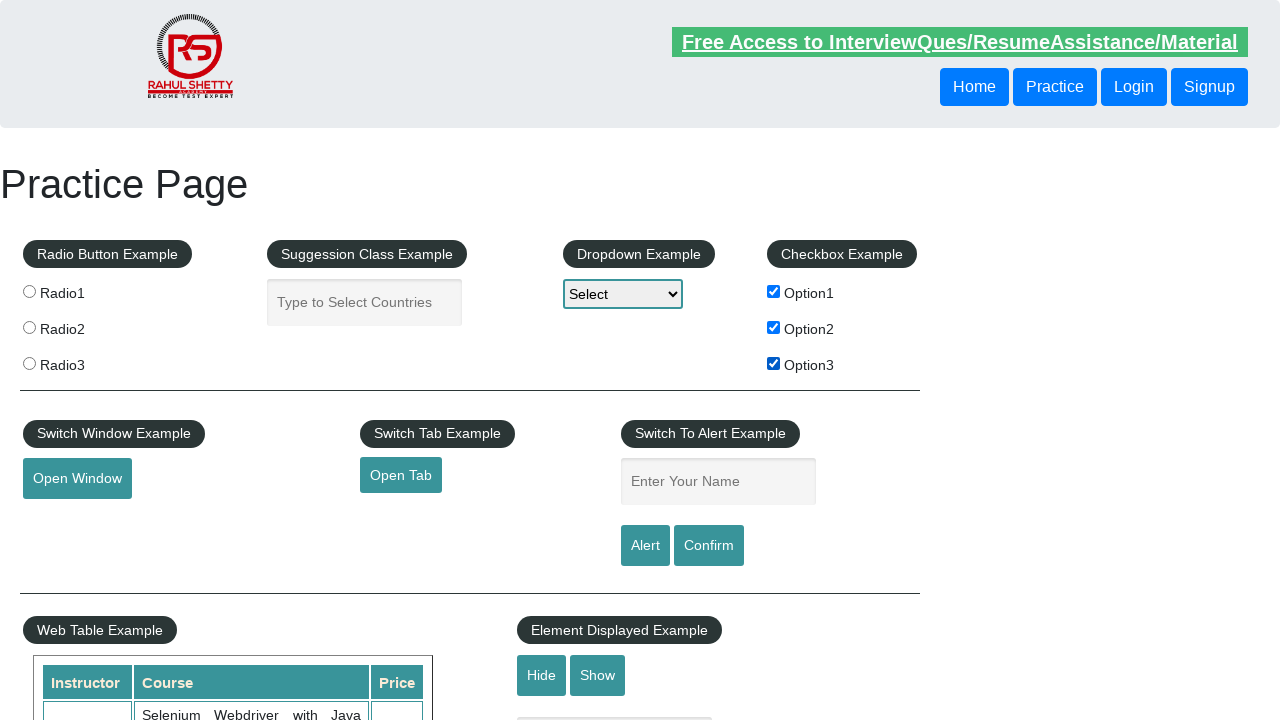

Verified checkbox 3 is checked
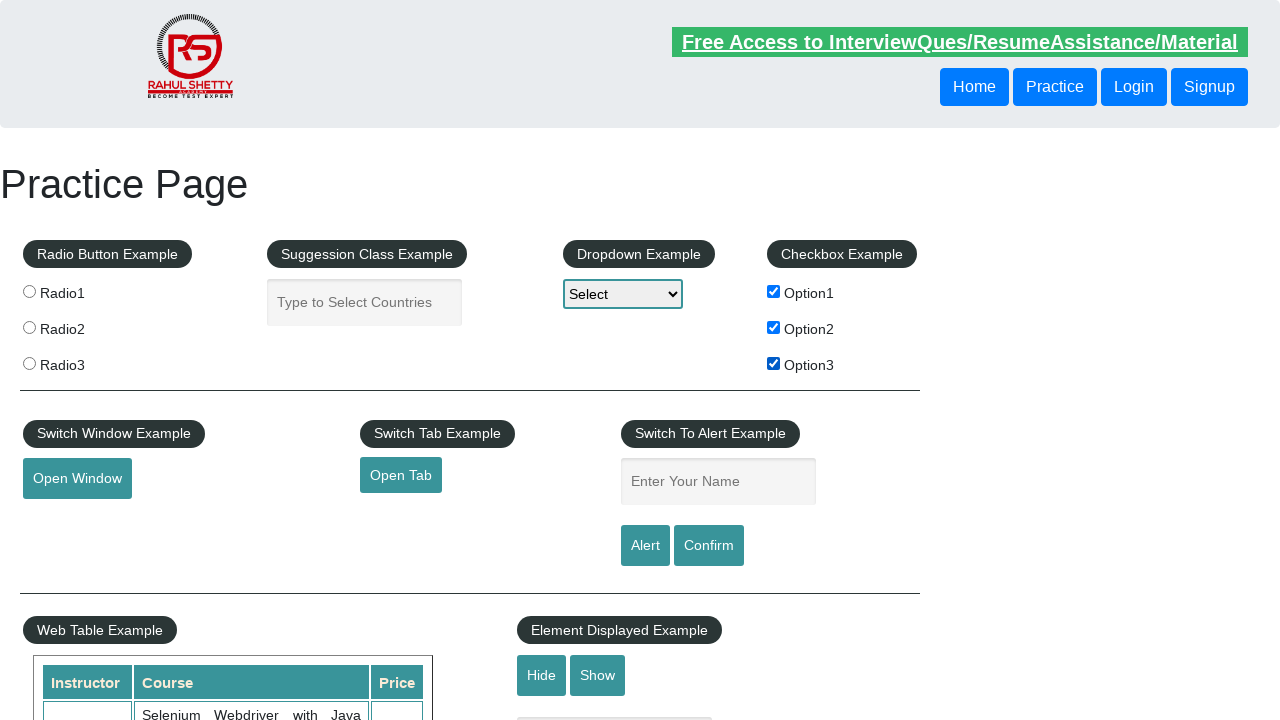

Located all radio button elements
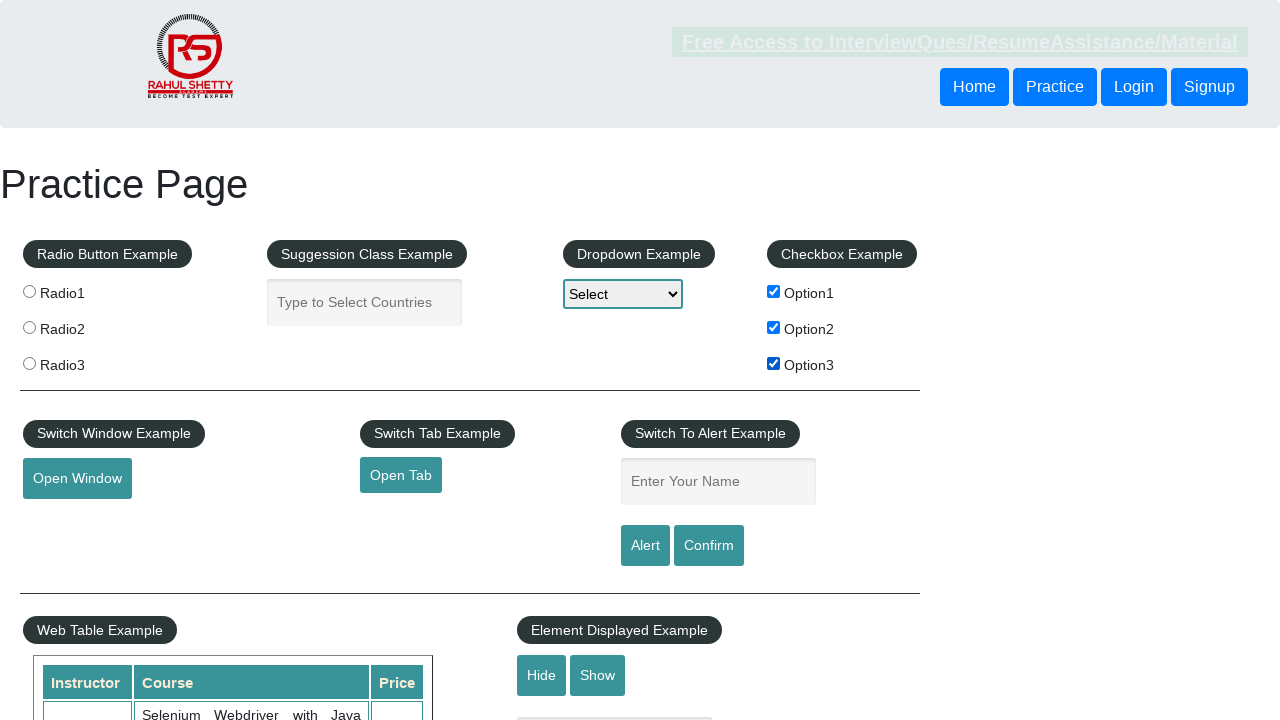

Clicked the third radio button at (29, 363) on input[name='radioButton'] >> nth=2
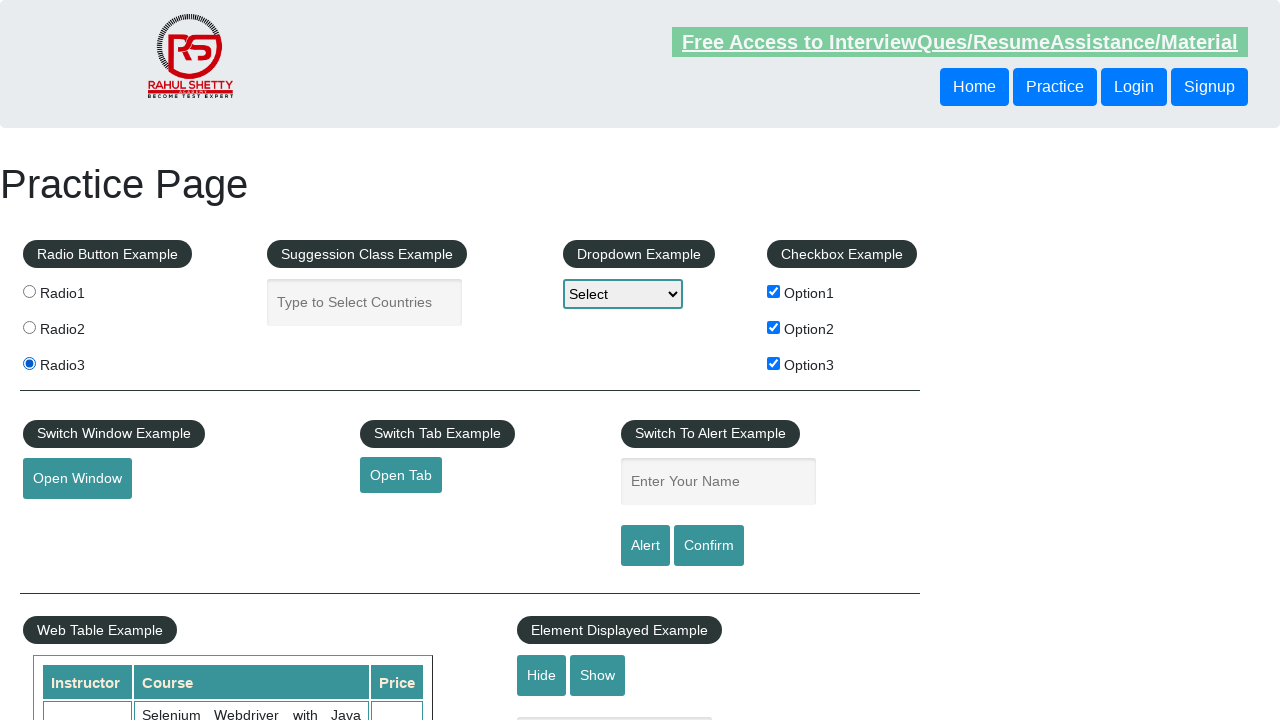

Verified the third radio button is selected
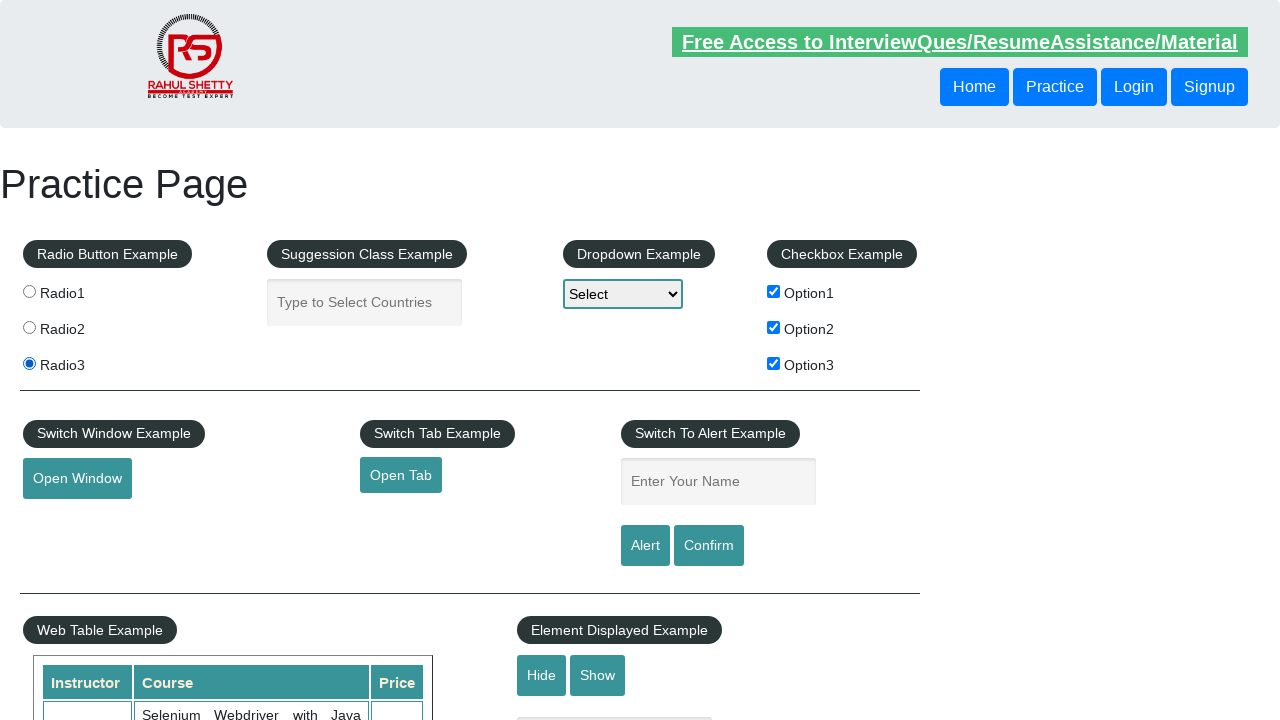

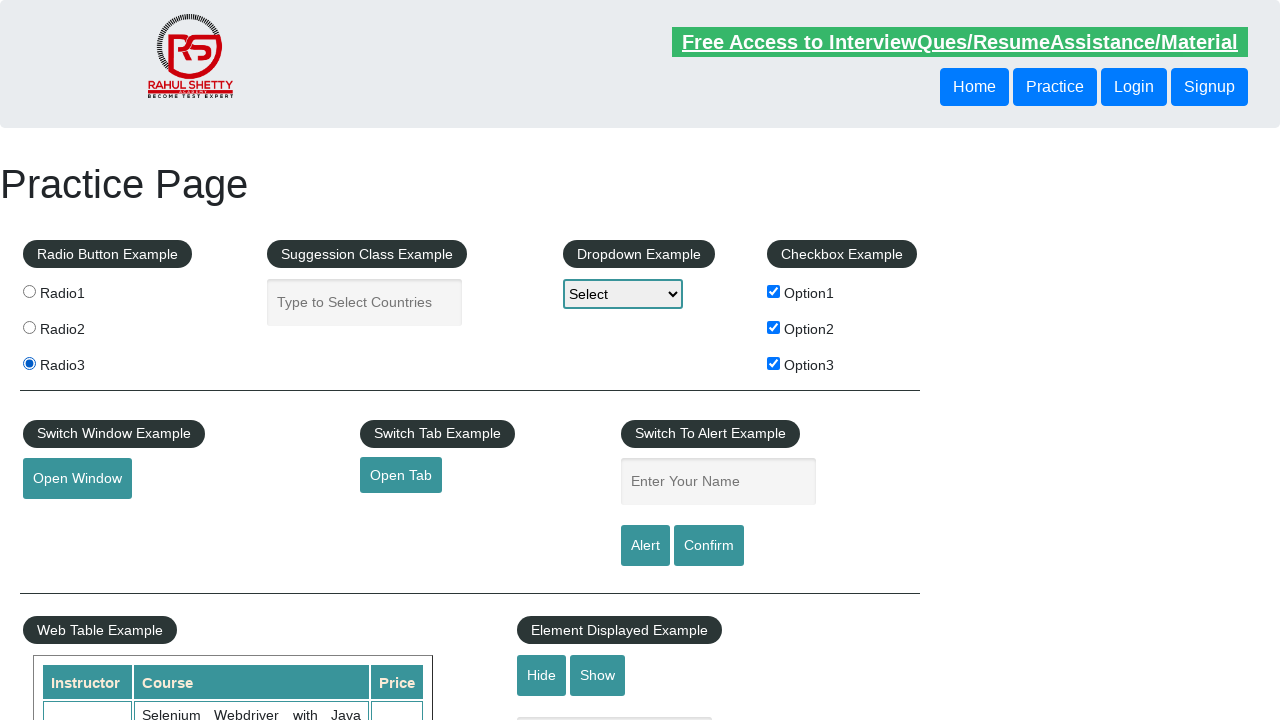